Tests that edits are cancelled when pressing Escape key.

Starting URL: https://demo.playwright.dev/todomvc

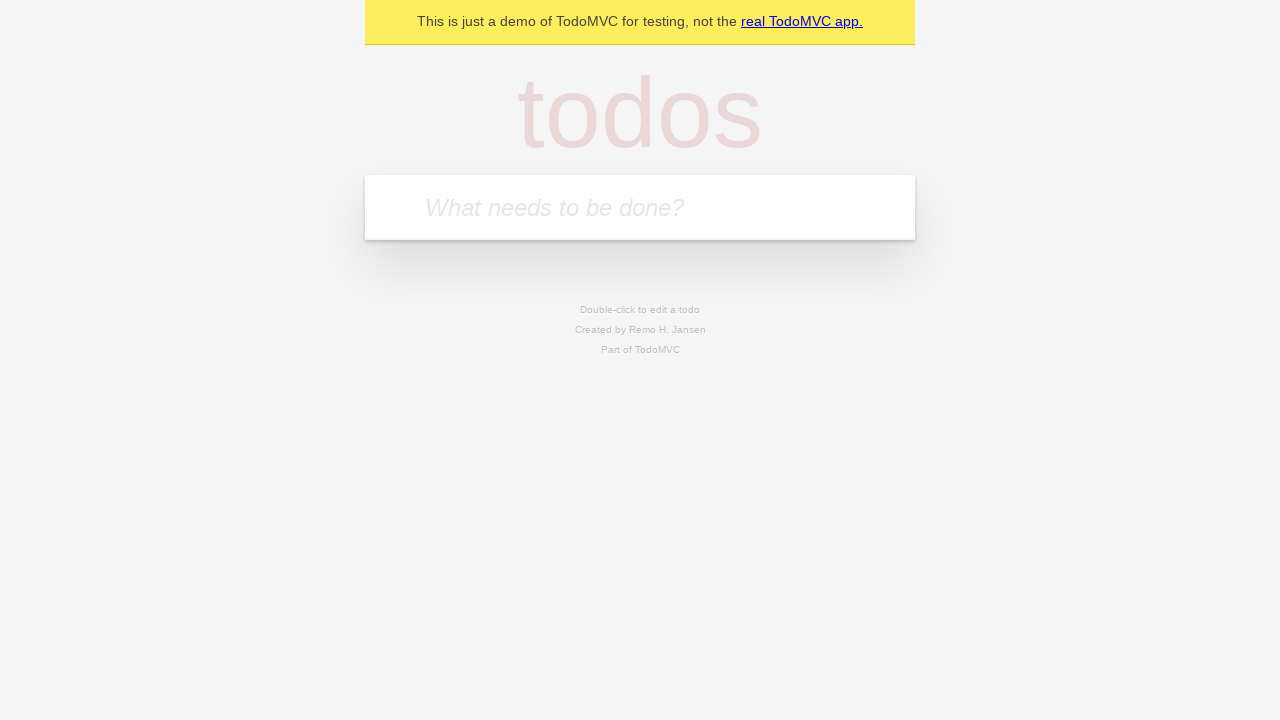

Filled first todo input with 'buy some cheese' on internal:attr=[placeholder="What needs to be done?"i]
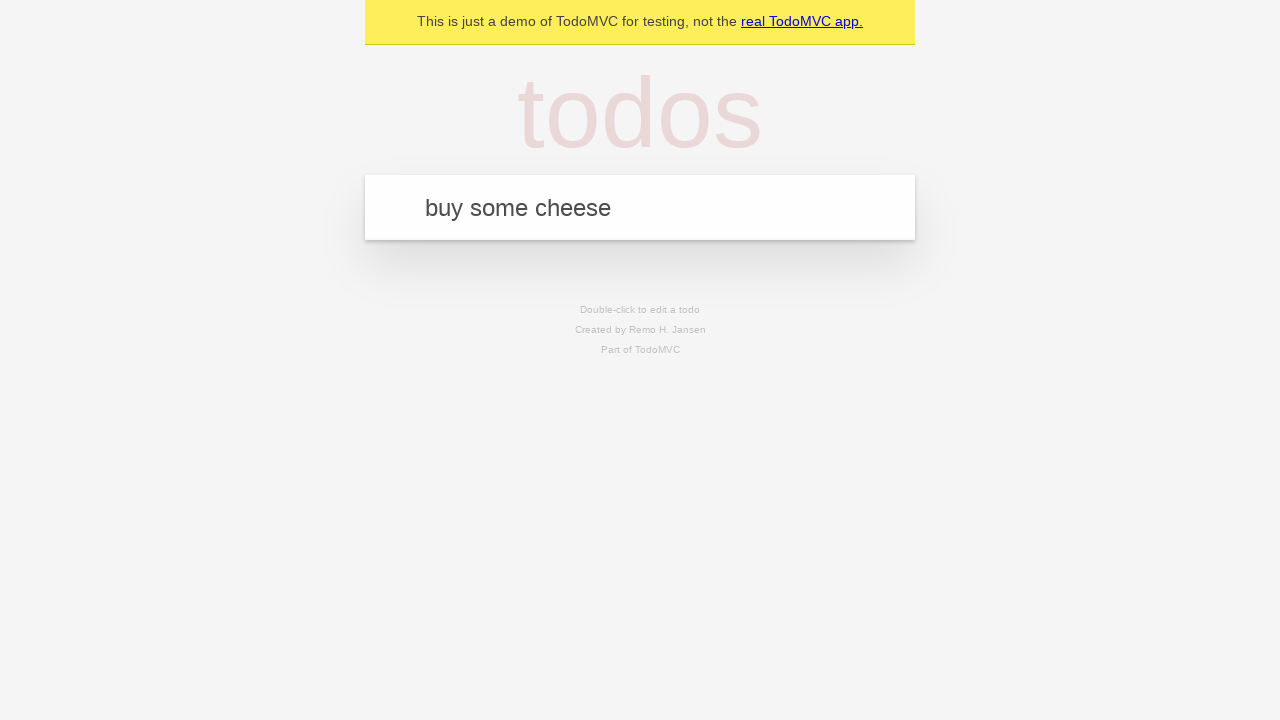

Pressed Enter to create first todo on internal:attr=[placeholder="What needs to be done?"i]
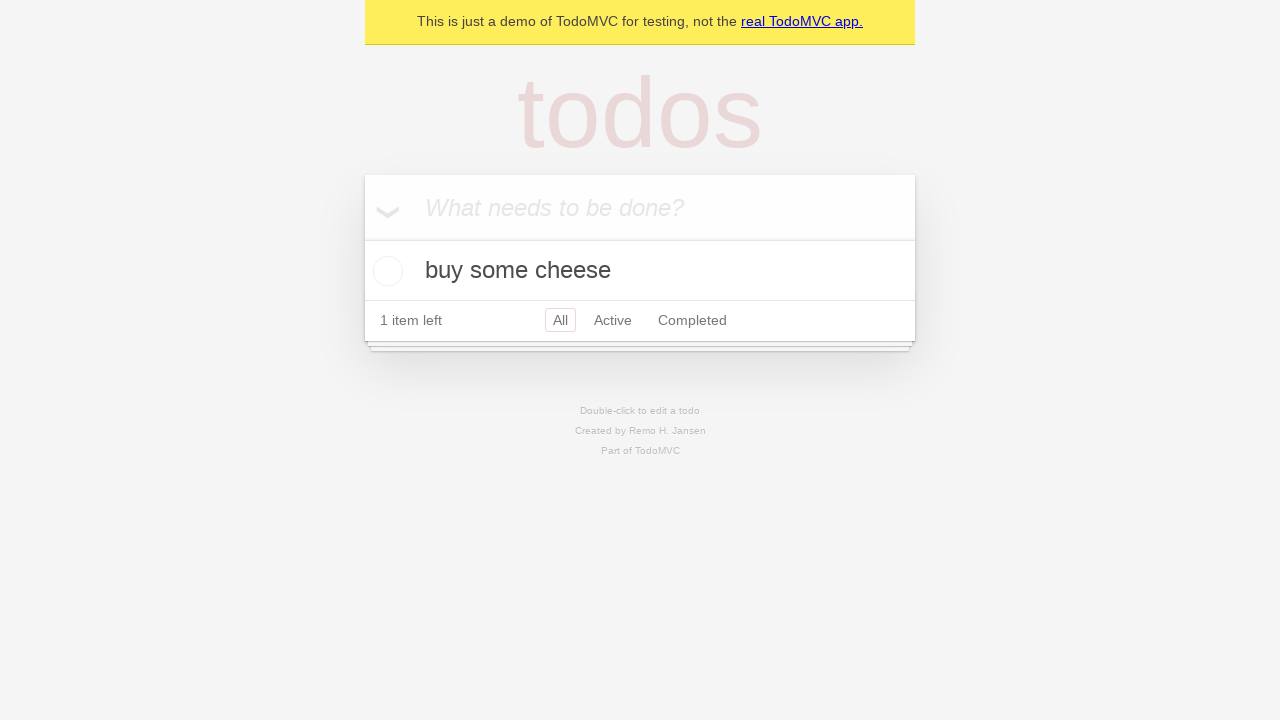

Filled second todo input with 'feed the cat' on internal:attr=[placeholder="What needs to be done?"i]
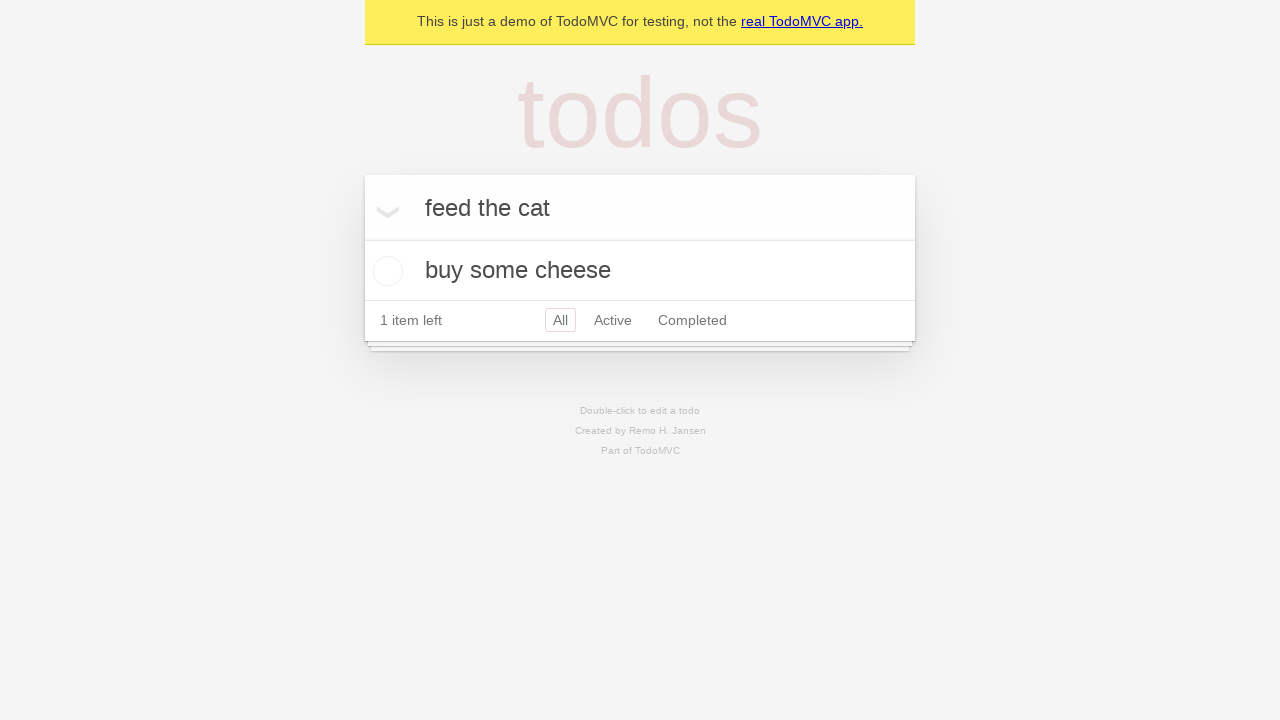

Pressed Enter to create second todo on internal:attr=[placeholder="What needs to be done?"i]
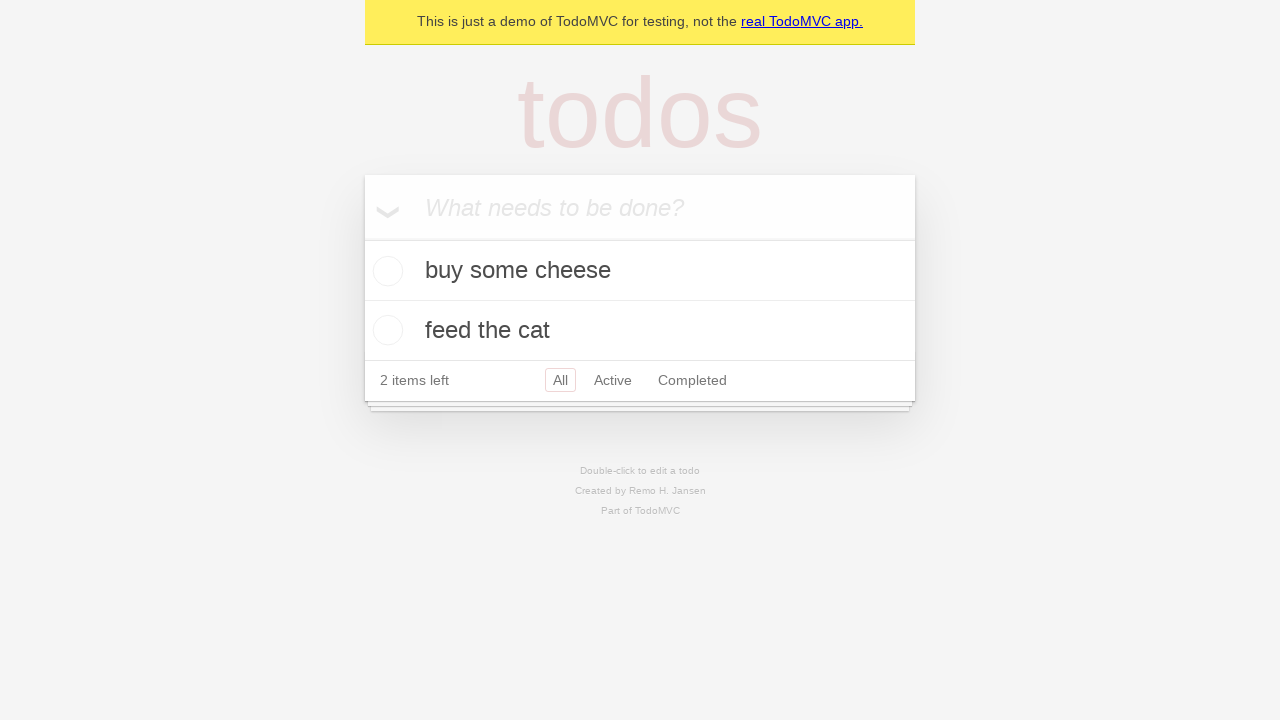

Filled third todo input with 'book a doctors appointment' on internal:attr=[placeholder="What needs to be done?"i]
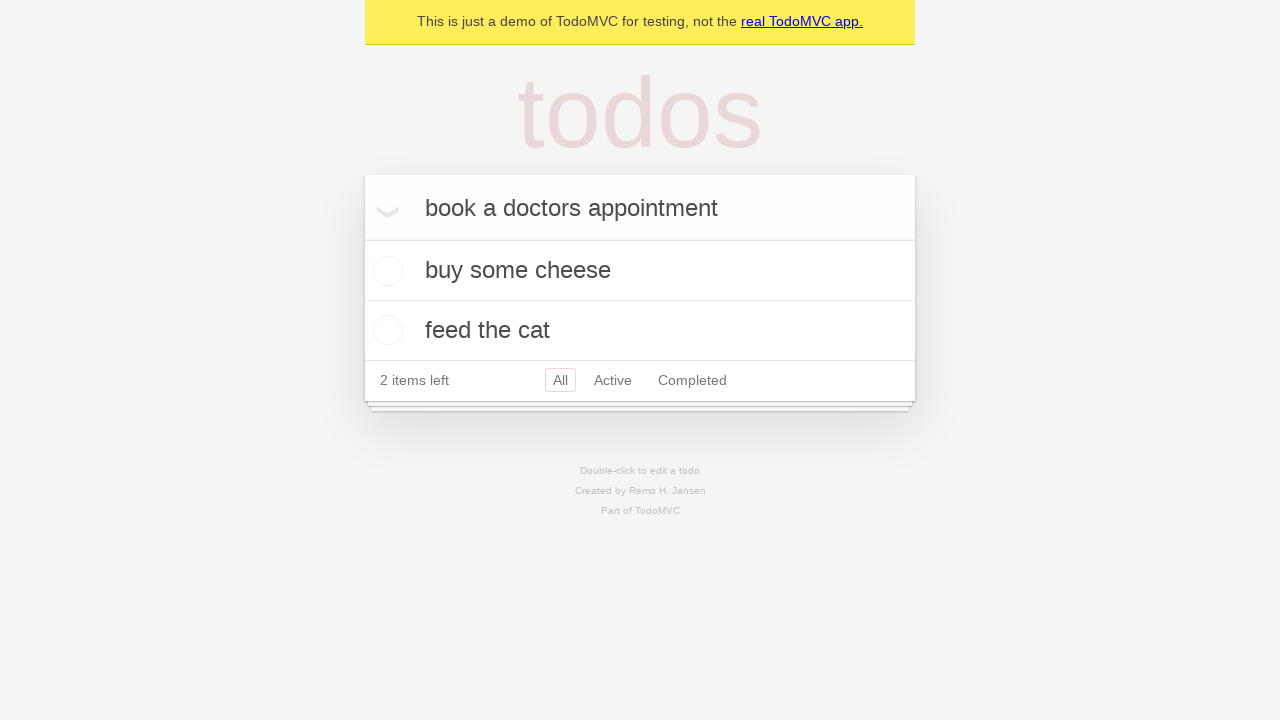

Pressed Enter to create third todo on internal:attr=[placeholder="What needs to be done?"i]
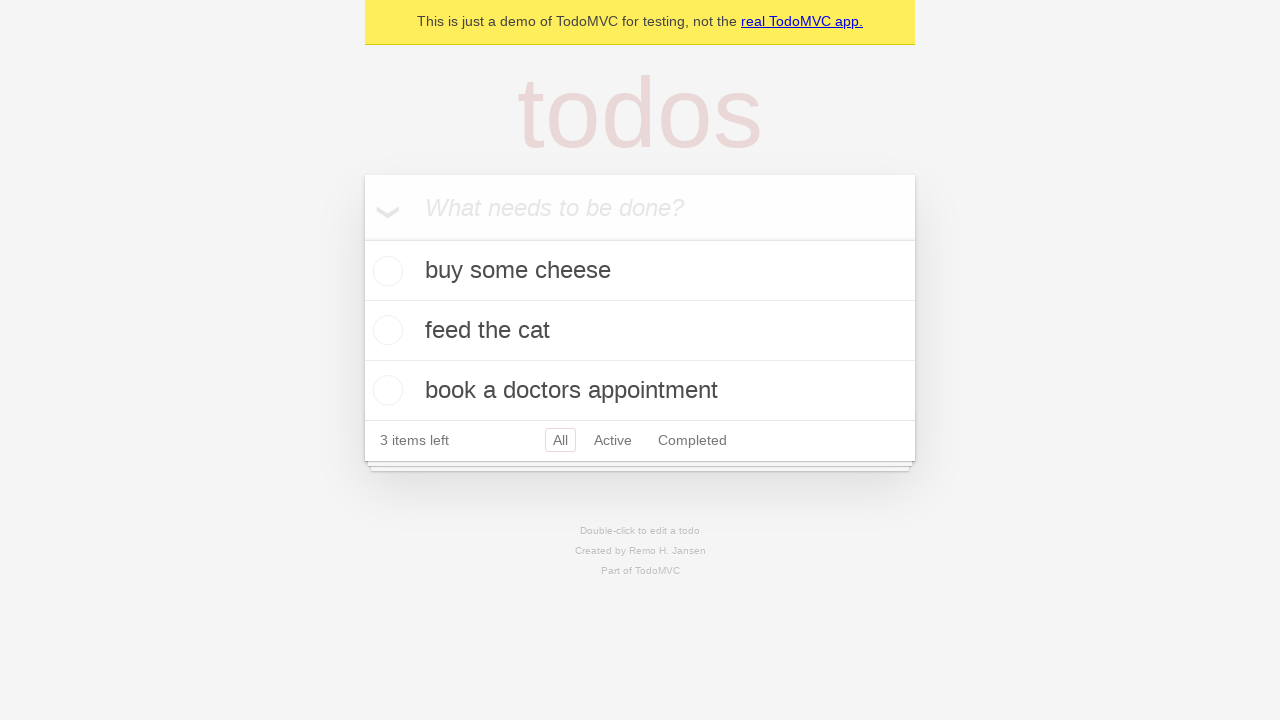

Double-clicked second todo to enter edit mode at (640, 331) on internal:testid=[data-testid="todo-item"s] >> nth=1
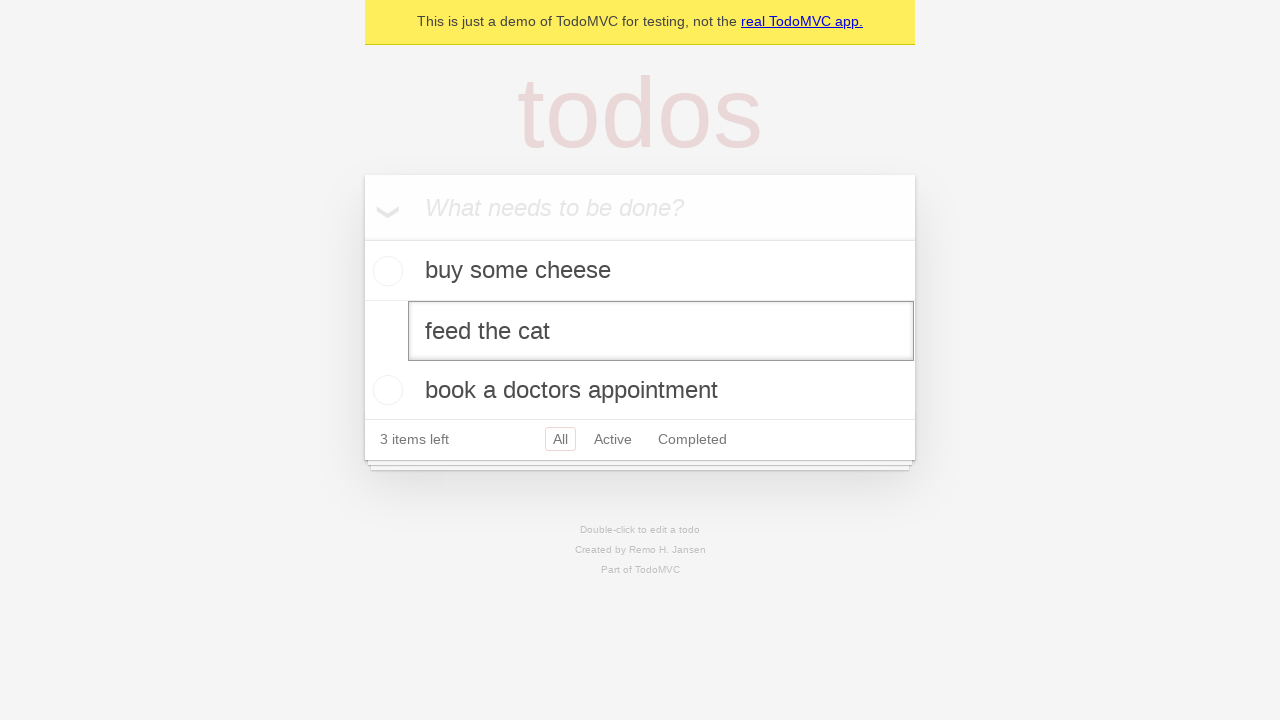

Filled edit field with 'buy some sausages' on internal:testid=[data-testid="todo-item"s] >> nth=1 >> internal:role=textbox[nam
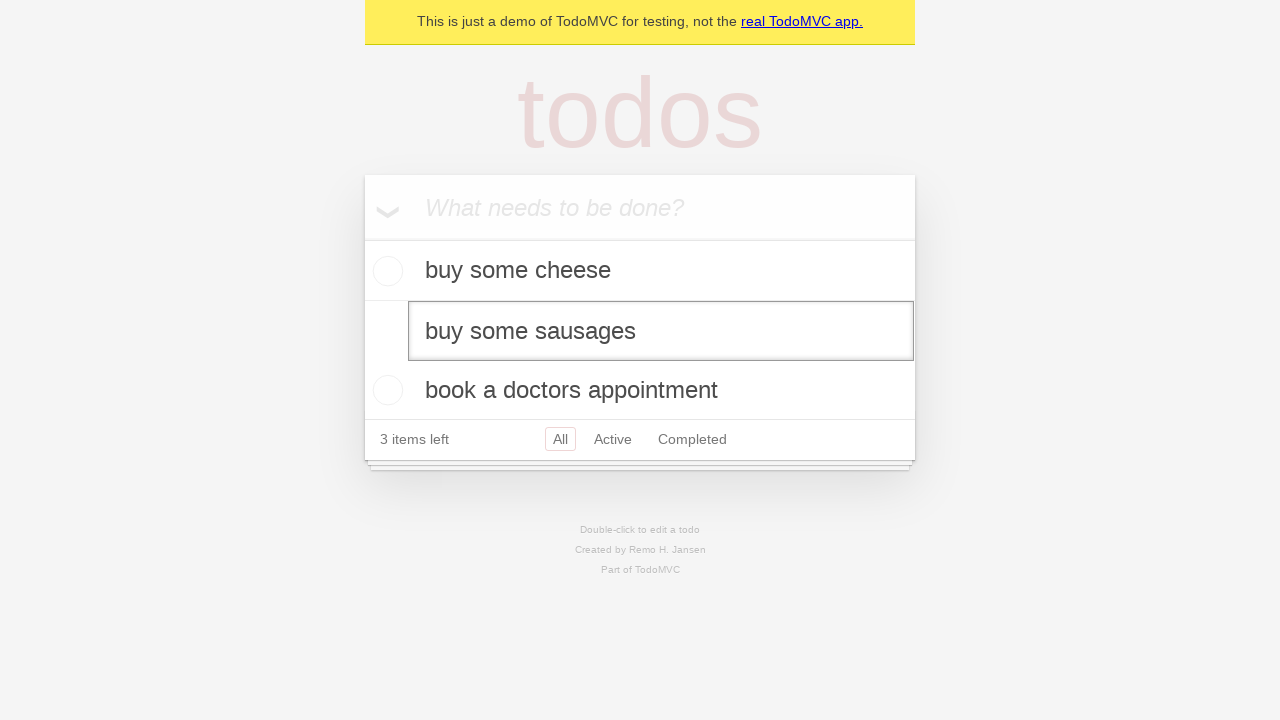

Pressed Escape to cancel edit and verify changes are discarded on internal:testid=[data-testid="todo-item"s] >> nth=1 >> internal:role=textbox[nam
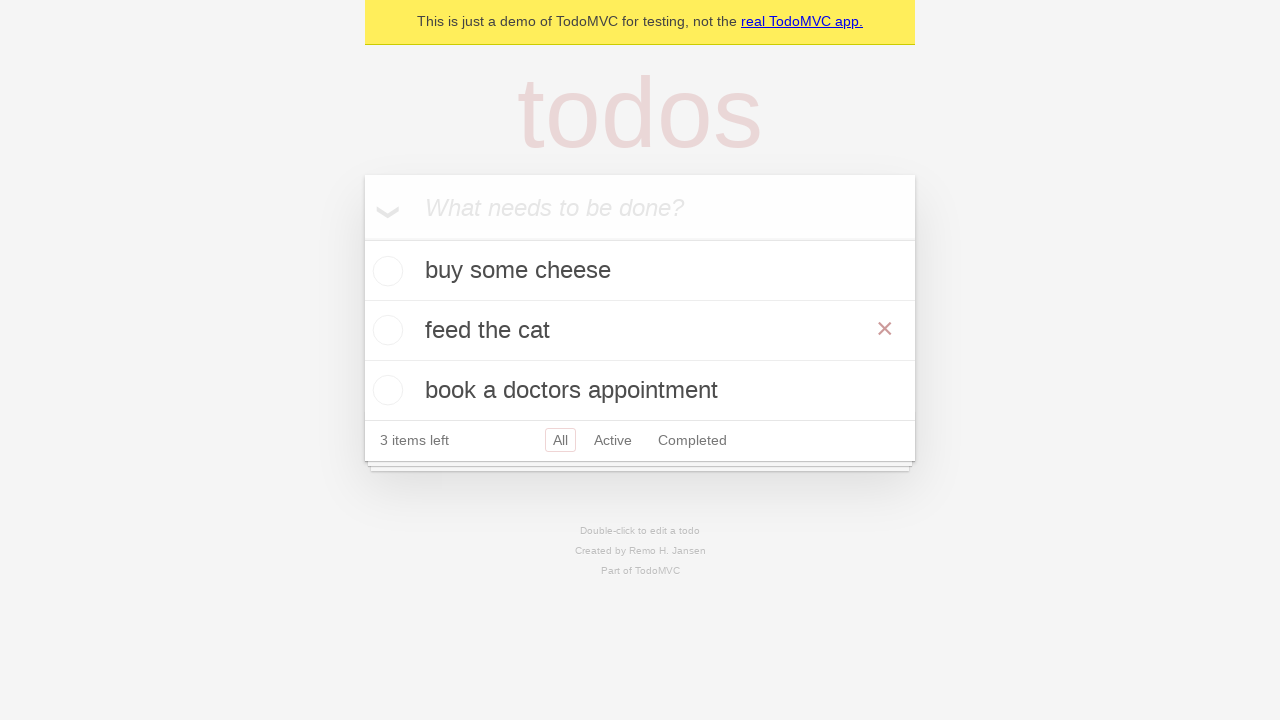

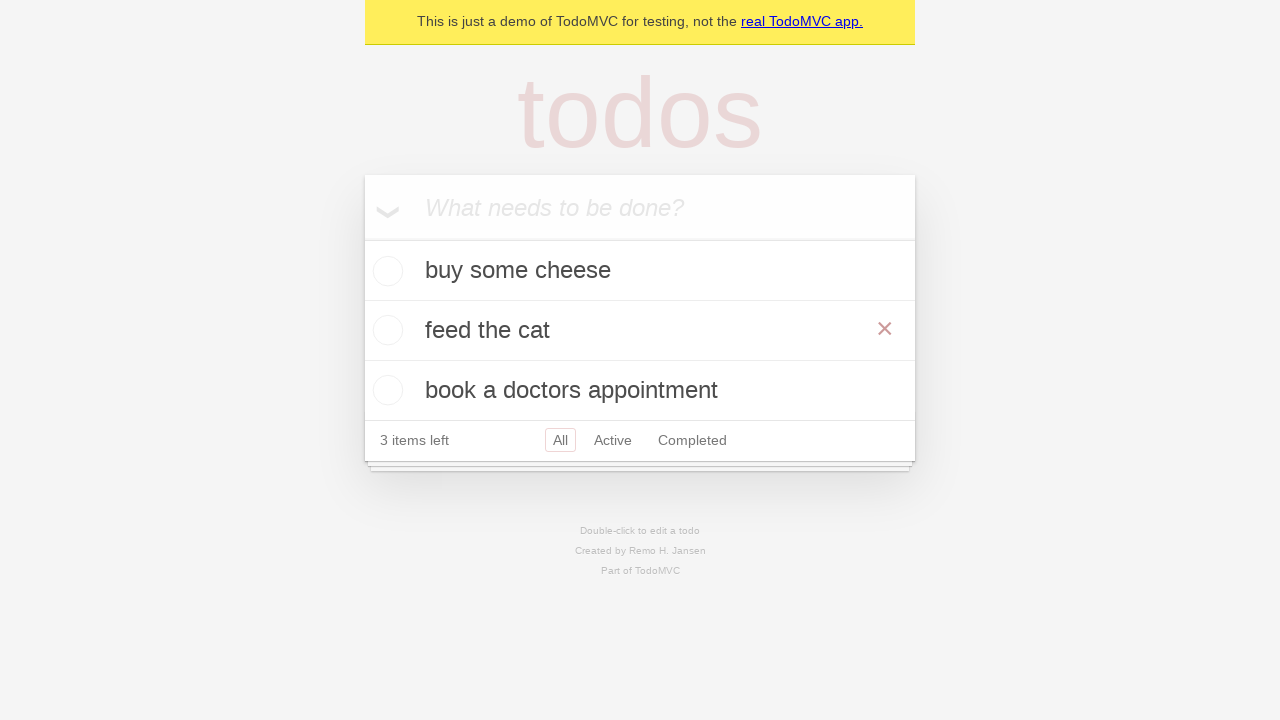